Navigates to the Malaicha shop website and clicks on the Login/Register button in the header

Starting URL: https://shop-global.malaicha.com/

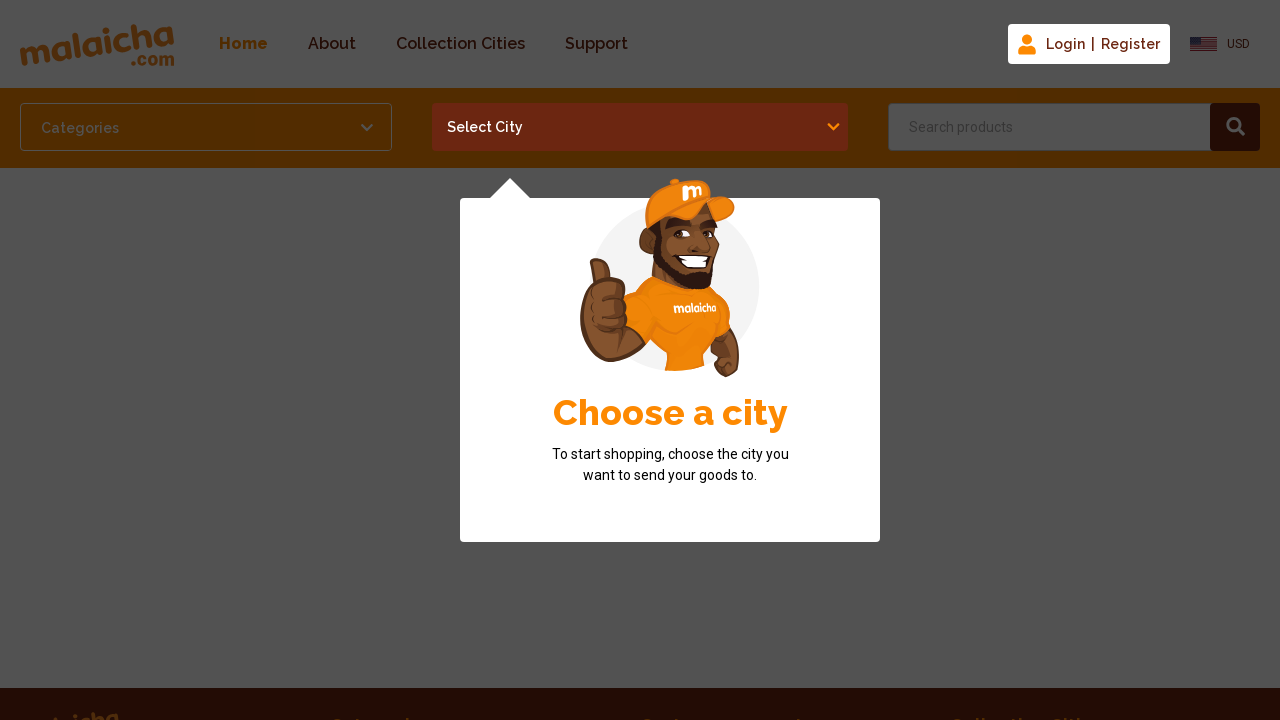

Navigated to Malaicha shop website (https://shop-global.malaicha.com/)
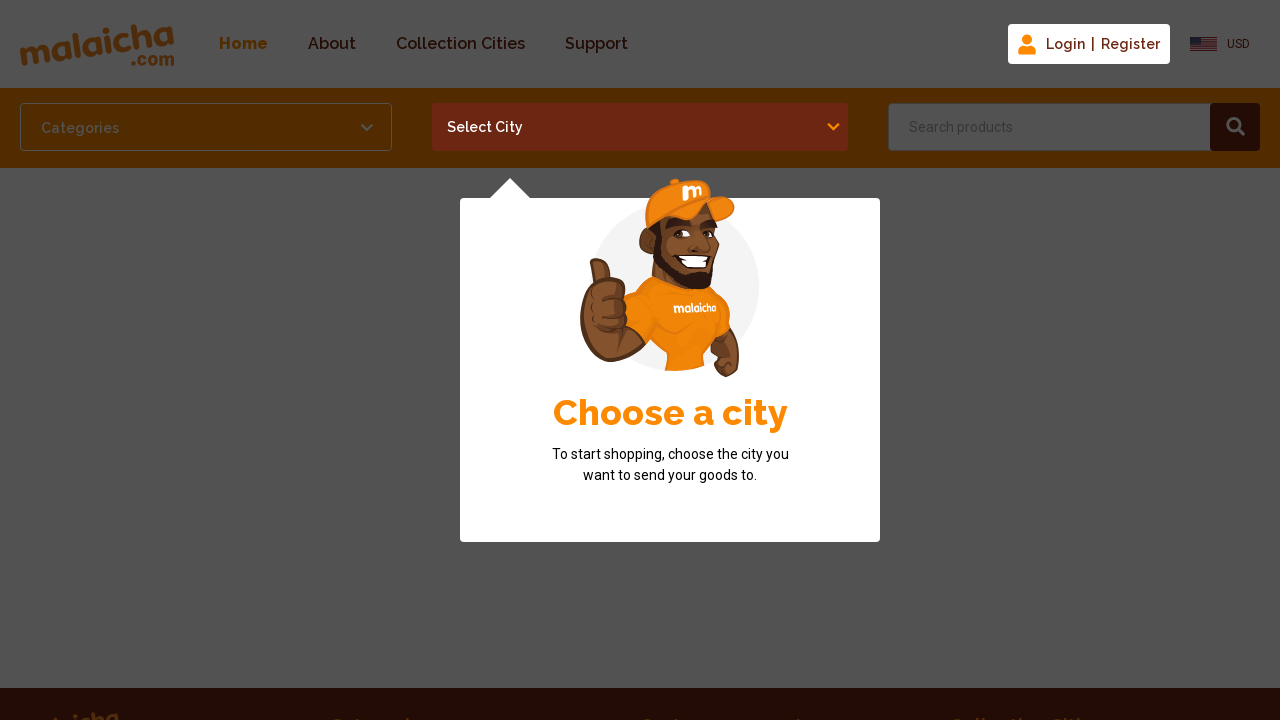

Clicked on the Login/Register button in the header at (1089, 44) on xpath=//span[@class='loginRegister']/parent::button
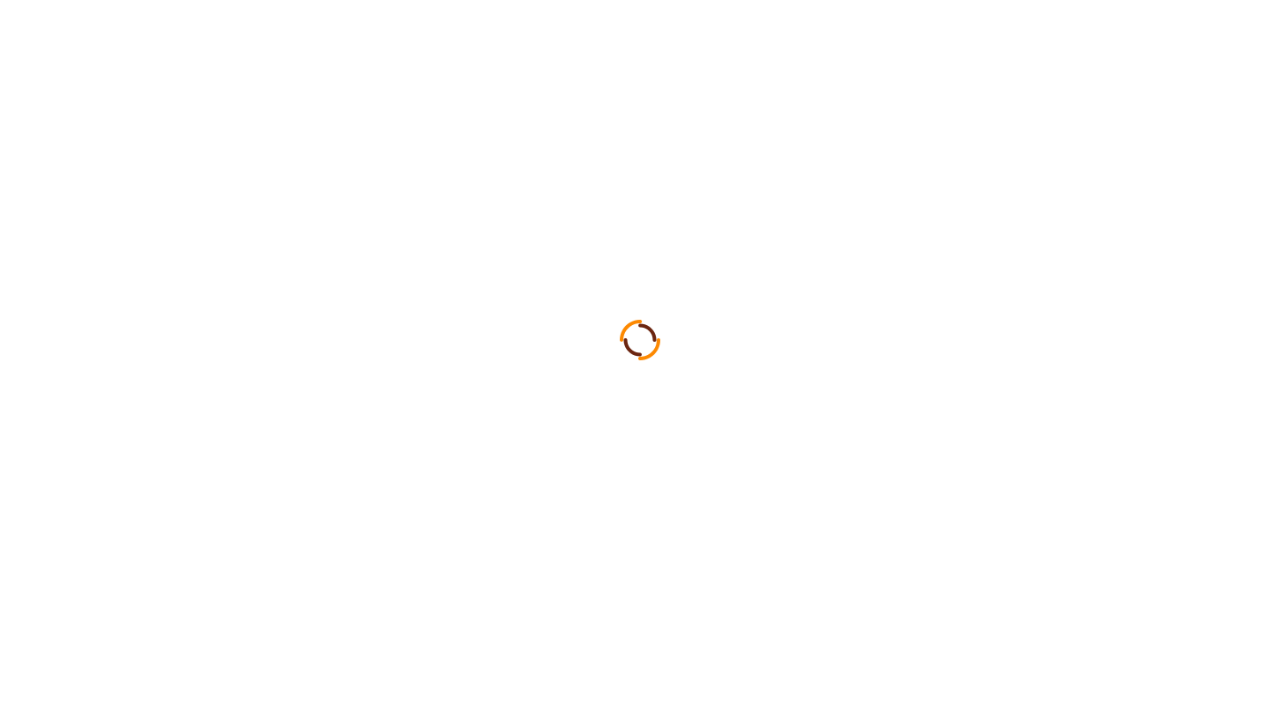

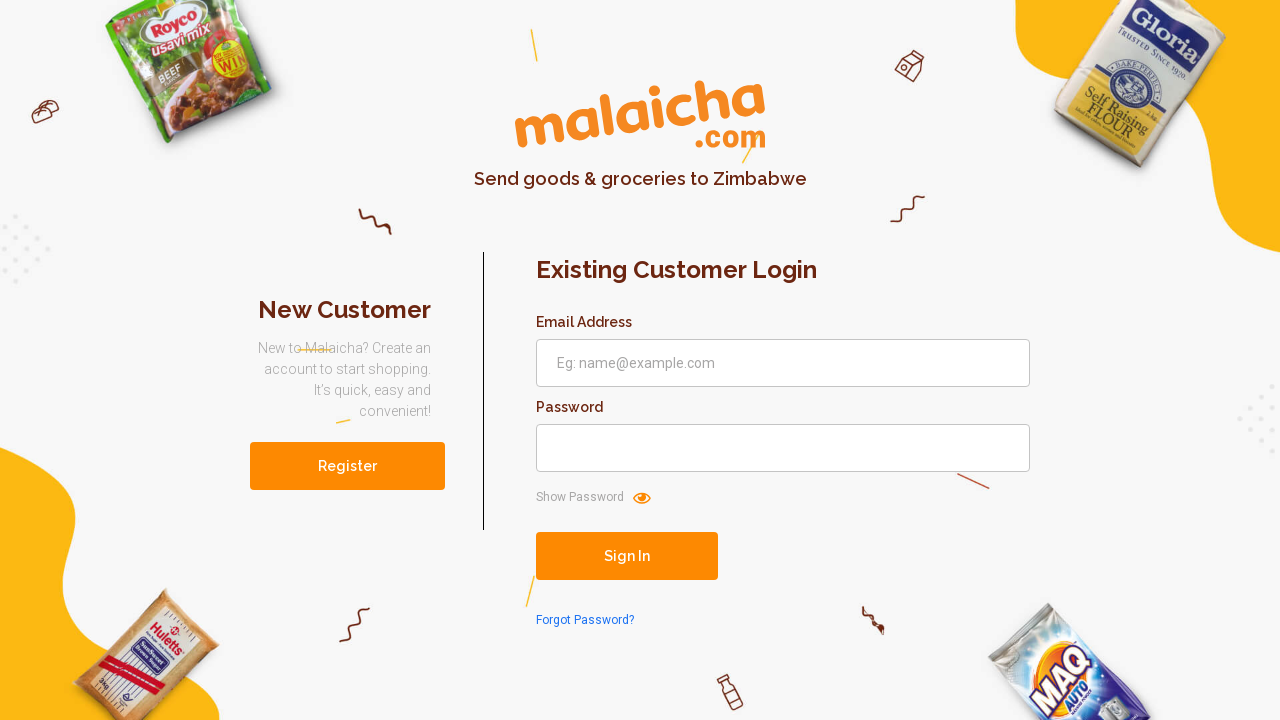